Tests a JavaScript prompt dialog by clicking the prompt button, entering text into the prompt, accepting it, and verifying the entered text is displayed.

Starting URL: http://practice.cydeo.com/javascript_alerts

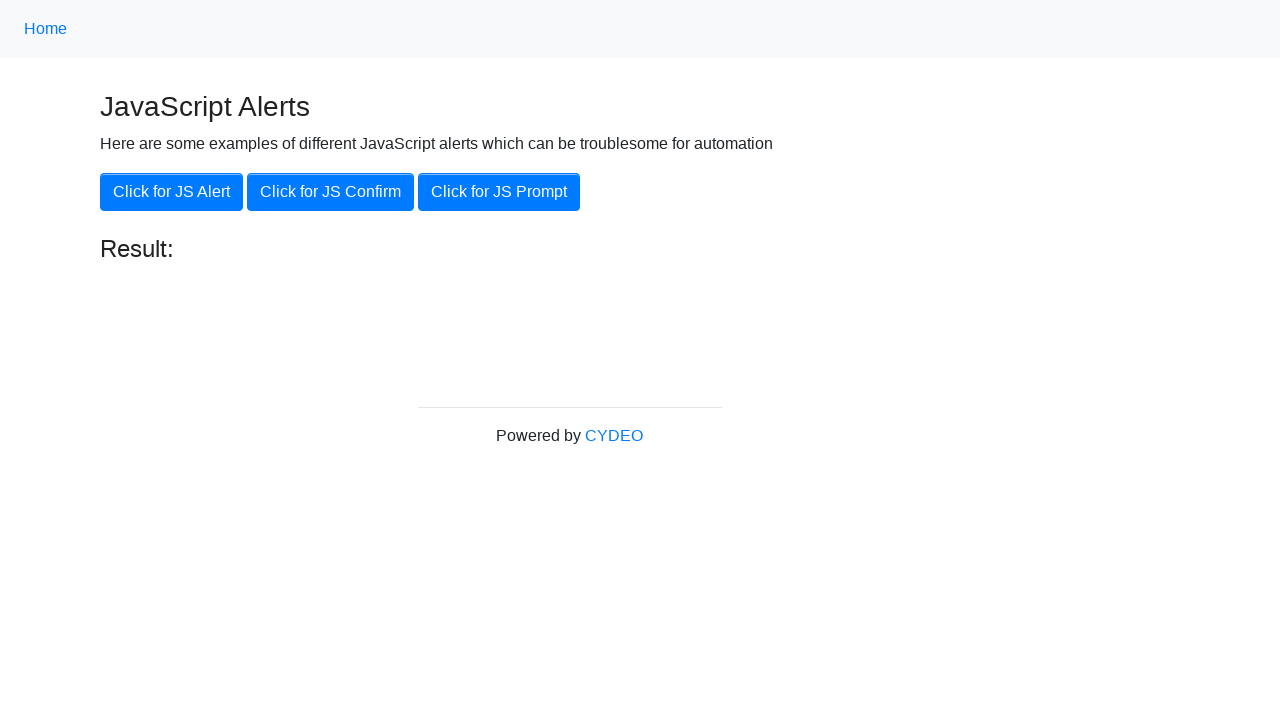

Set up dialog handler to accept prompt with text 'hello'
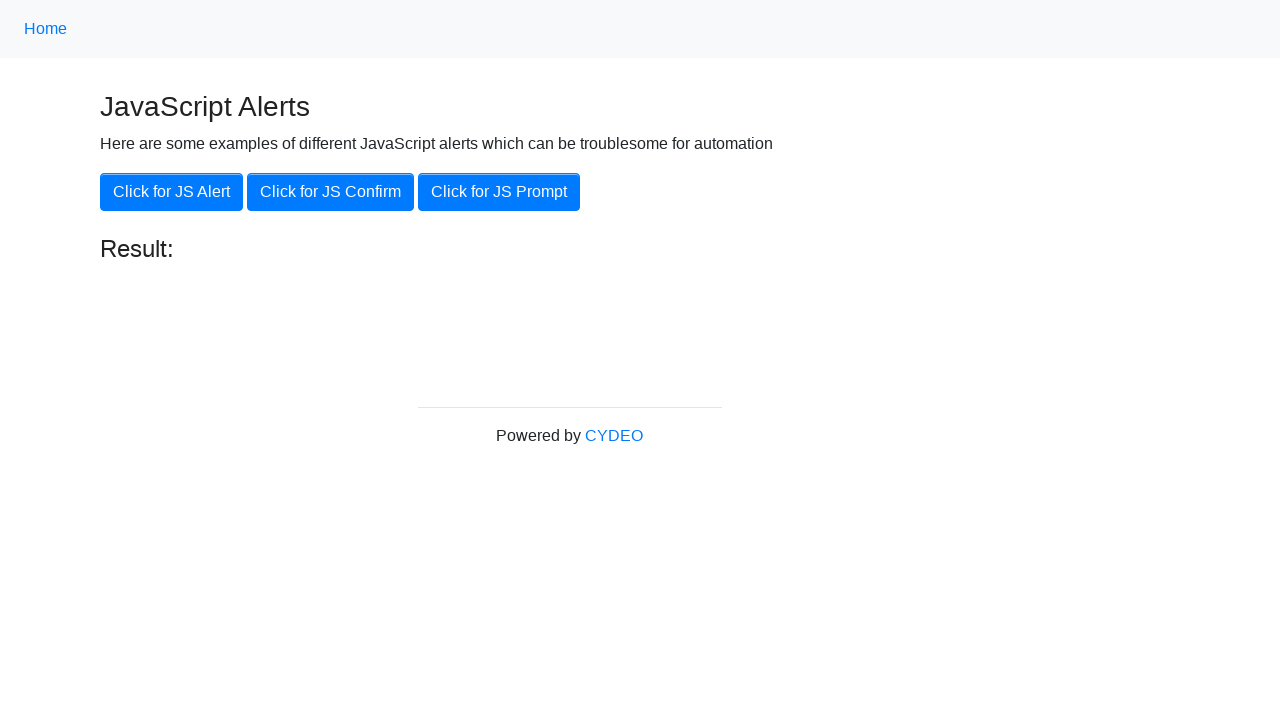

Clicked the 'Click for JS Prompt' button at (499, 192) on xpath=//button[@onclick='jsPrompt()']
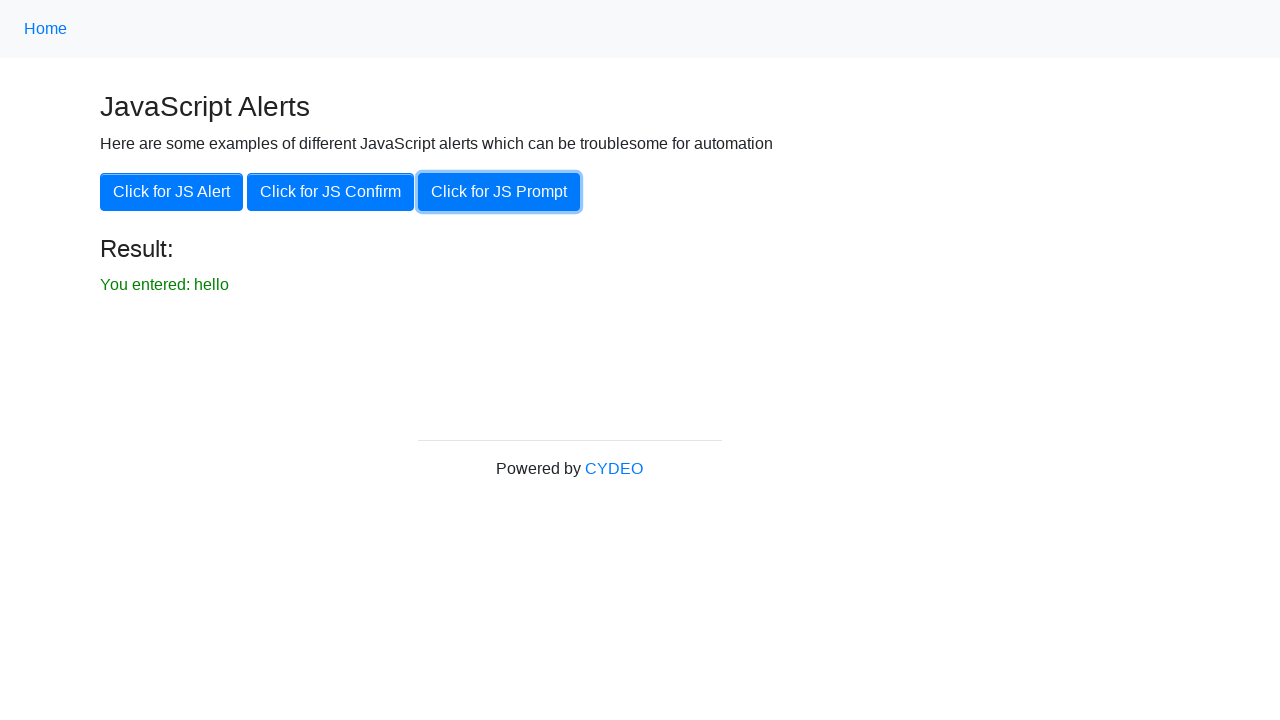

Result text element became visible after prompt was accepted
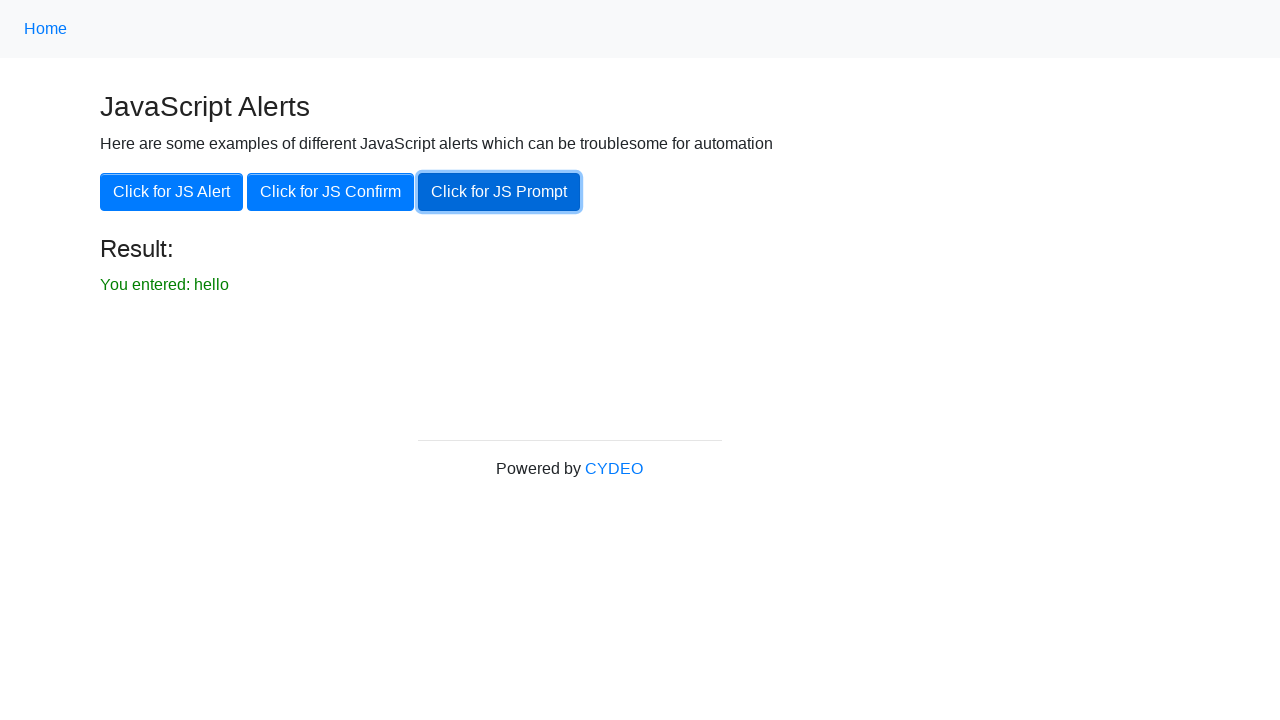

Verified that entered text 'hello' is displayed in the result
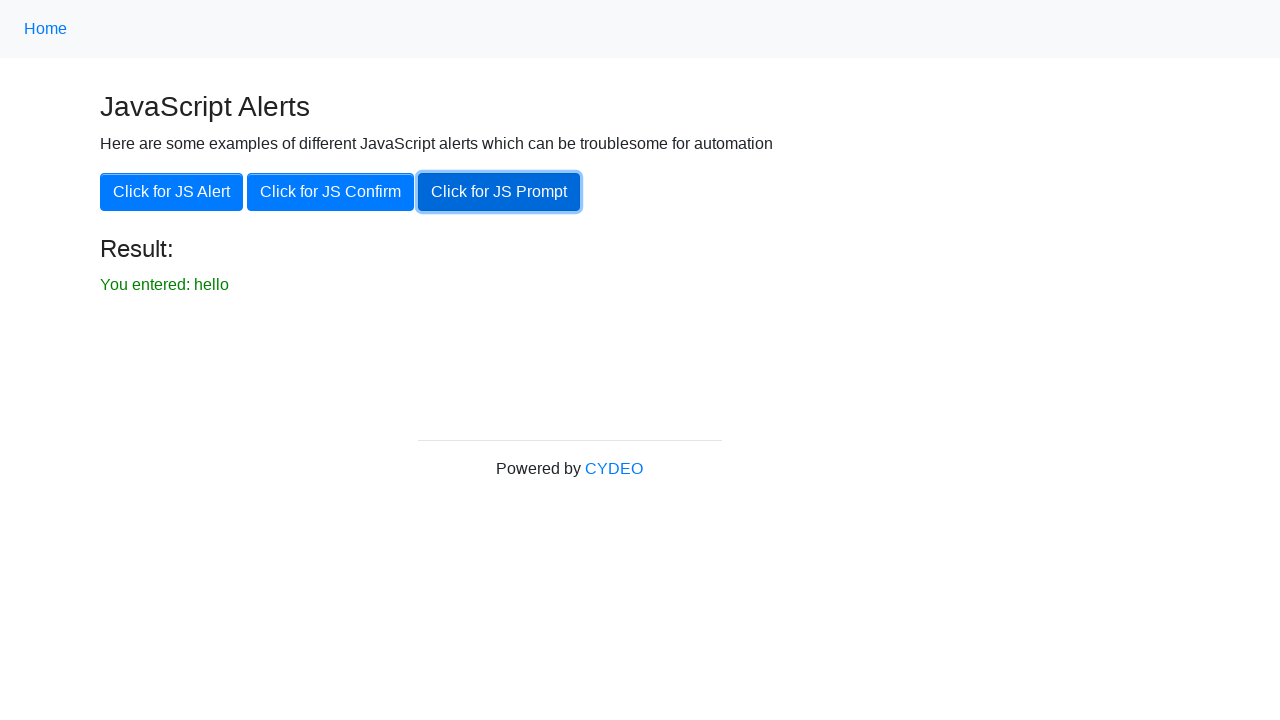

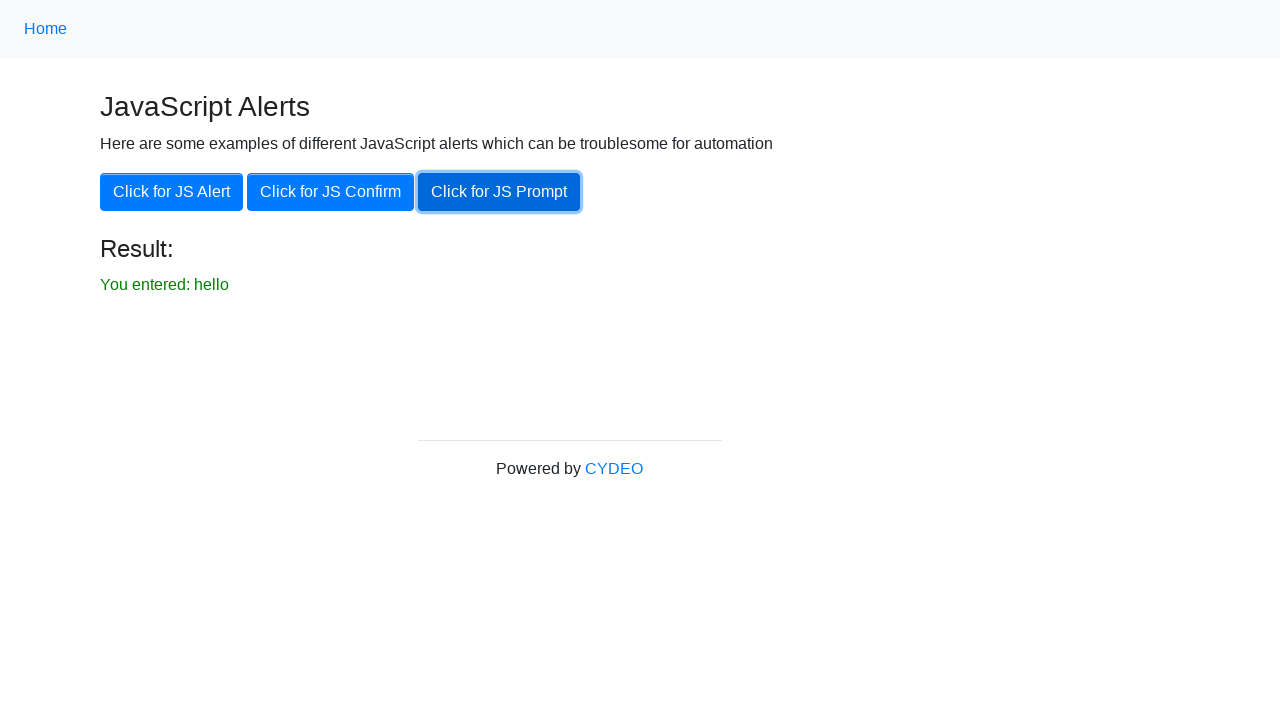